Tests the forgot password functionality by navigating to the password reset form, entering an email address, setting a new password with confirmation, and submitting the form.

Starting URL: https://rahulshettyacademy.com/client

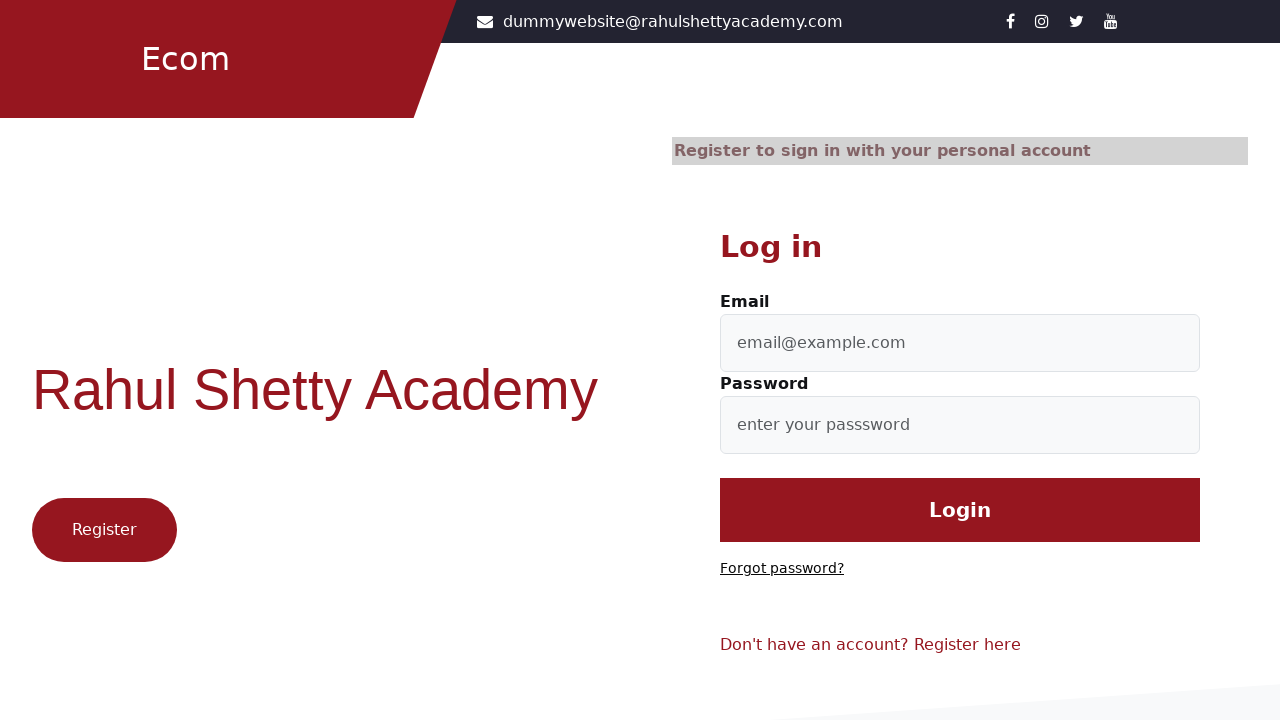

Clicked on 'Forgot password?' link at (782, 569) on text=Forgot password?
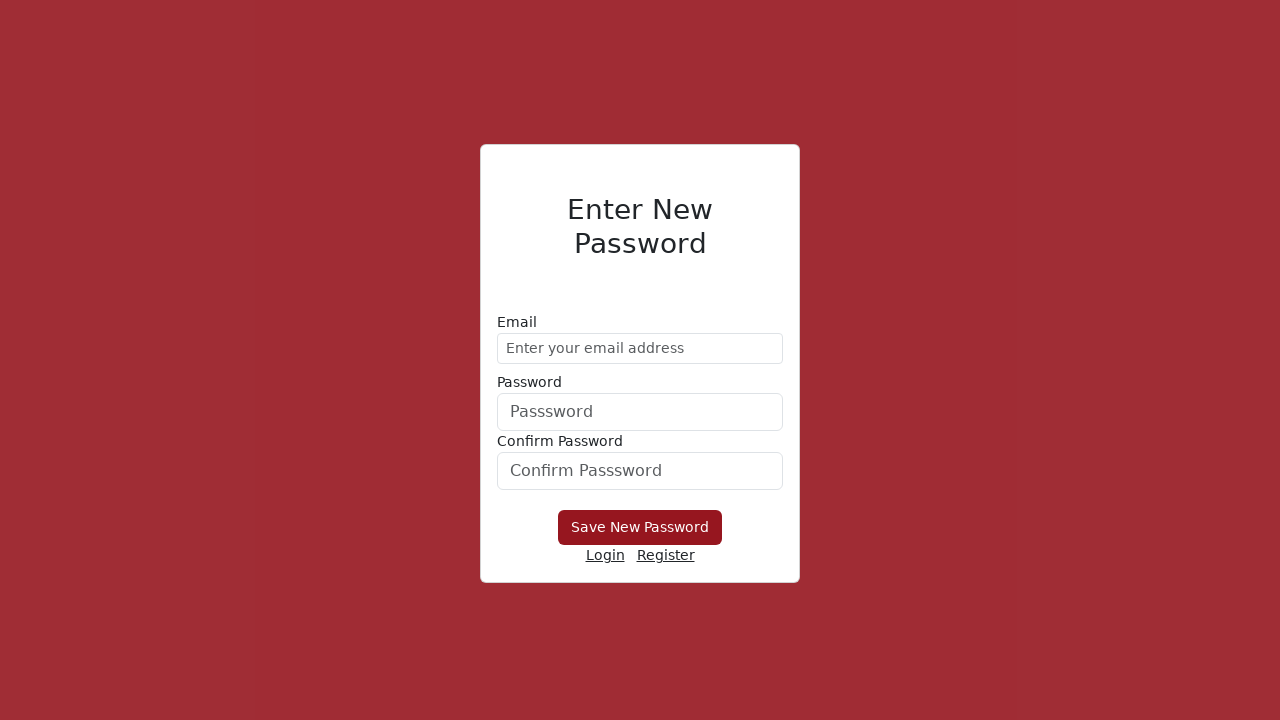

Entered email address 'demo@gmail.com' in the form on form div:nth-child(1) input
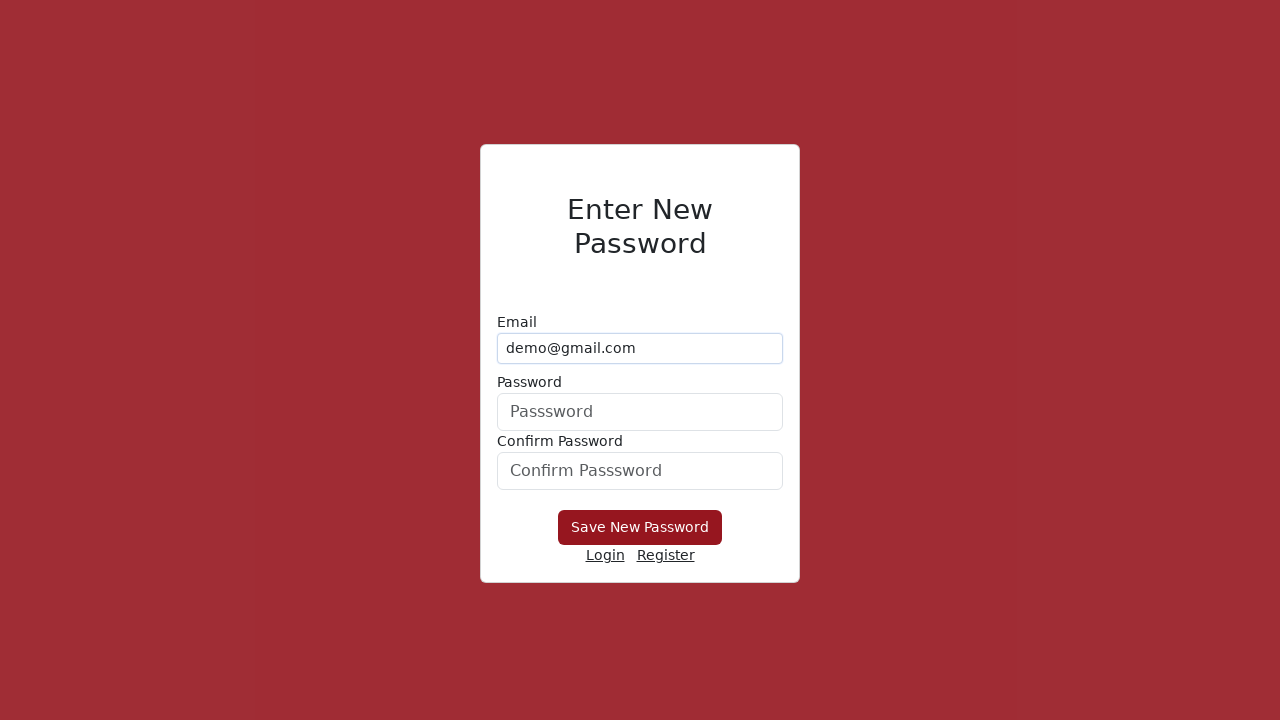

Entered new password 'Hello@1234' on form div:nth-child(2) input
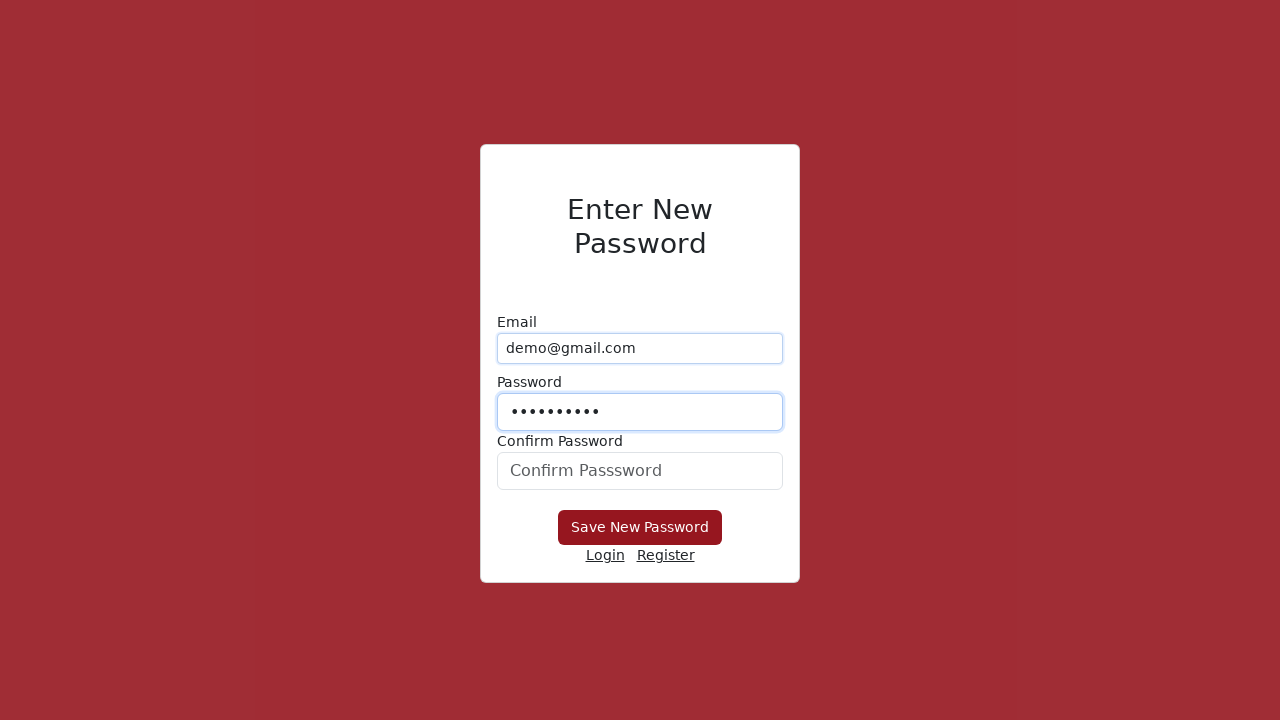

Confirmed new password with 'Hello@1234' on #confirmPassword
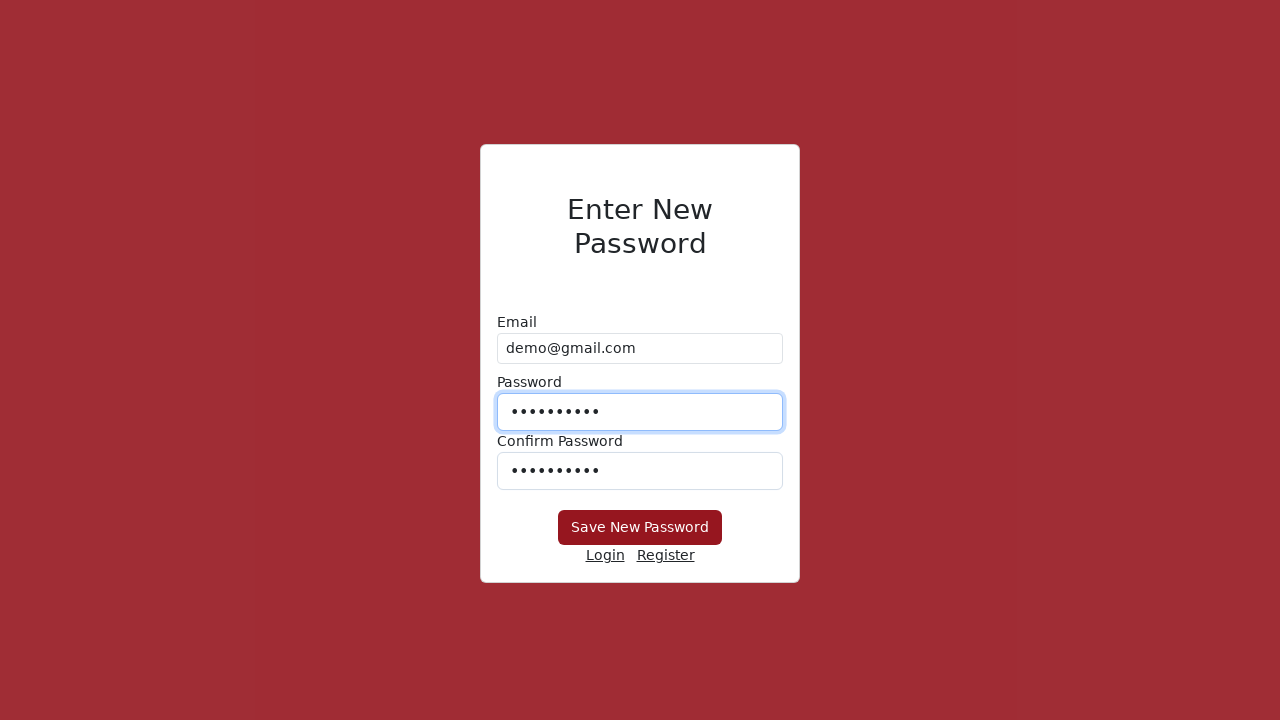

Clicked 'Save New Password' button to submit the form at (640, 528) on button:has-text('Save New Password')
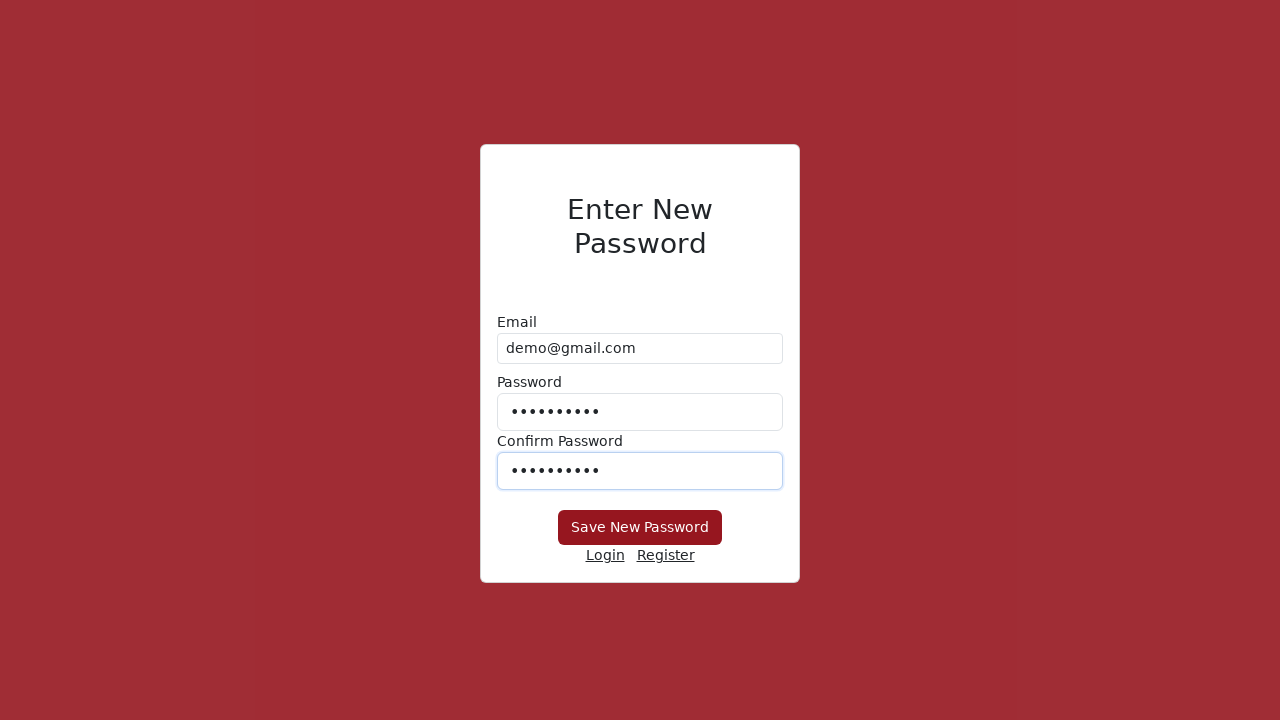

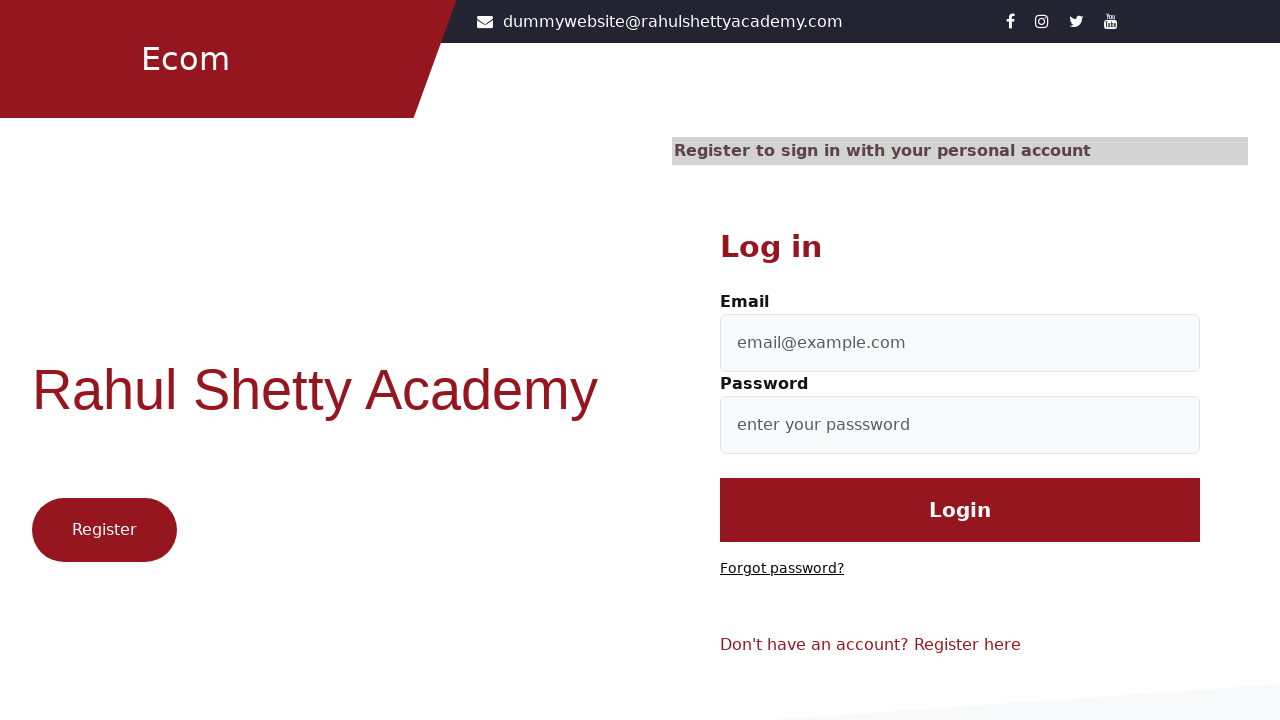